Tests JavaScript alert functionality by navigating to the alerts page, triggering a prompt alert, entering text, and verifying the result

Starting URL: https://the-internet.herokuapp.com/

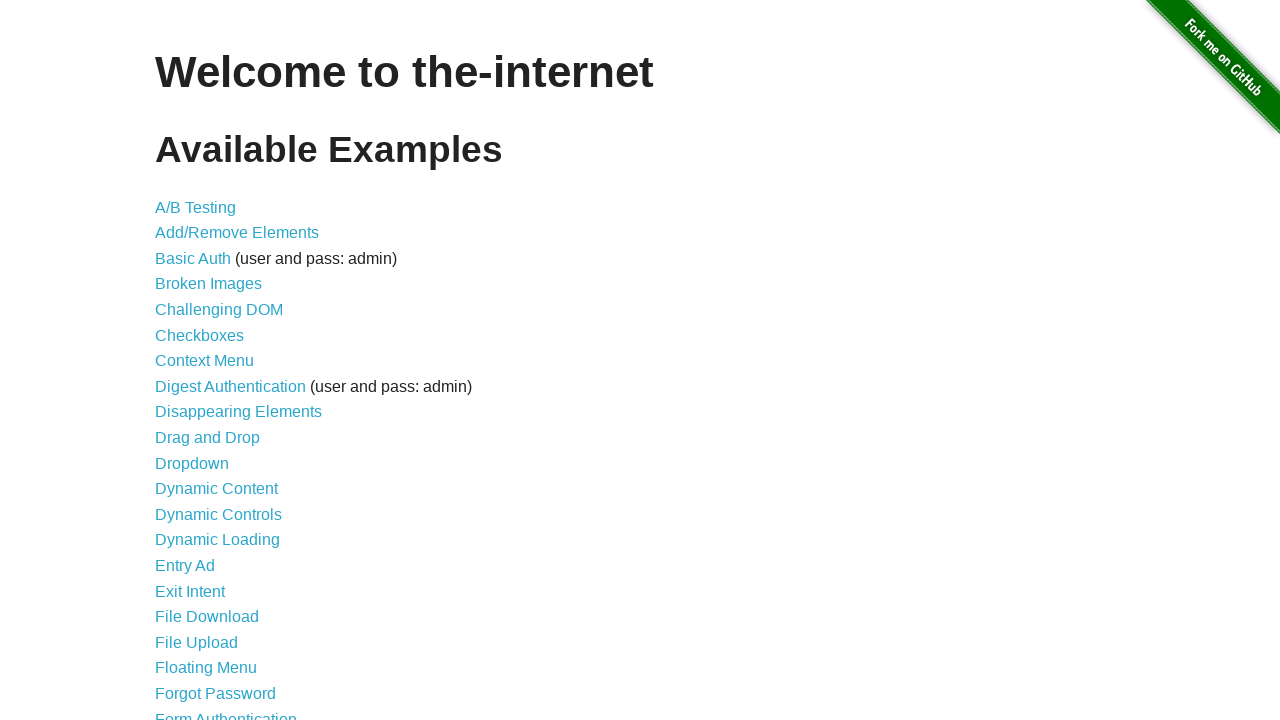

Clicked on JavaScript Alerts link at (214, 361) on xpath=//li//child::a[text()='JavaScript Alerts']
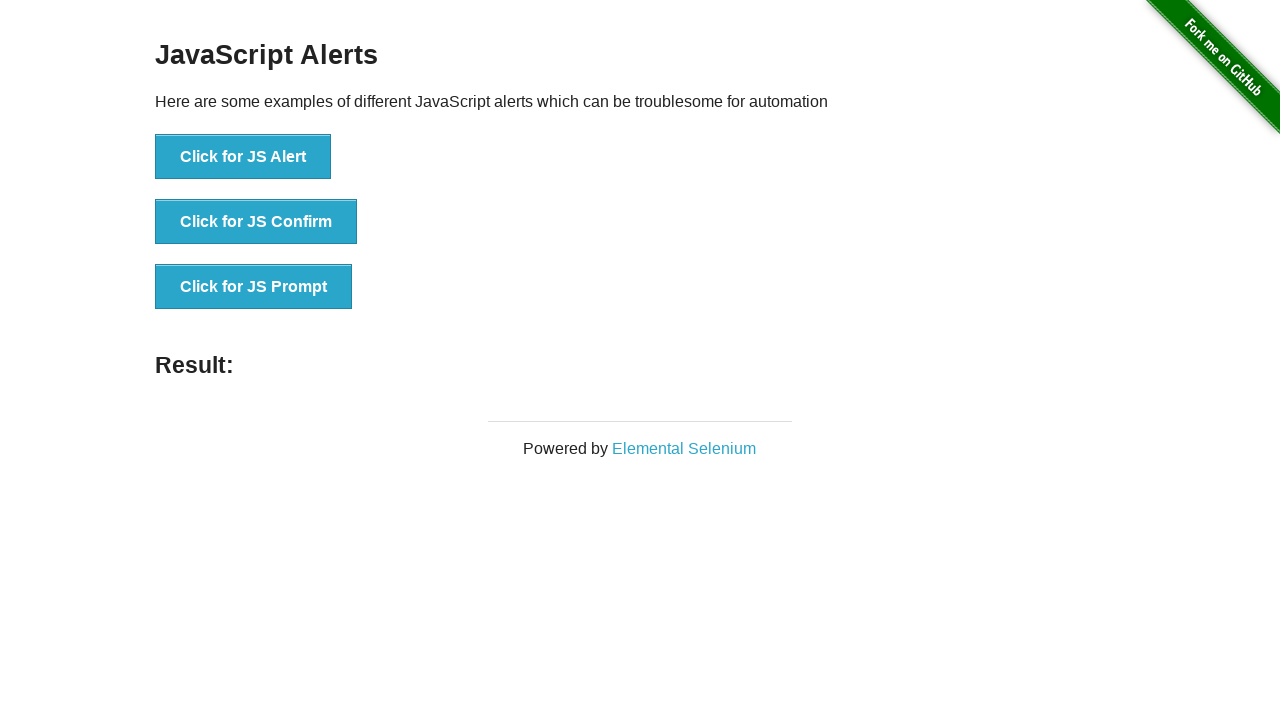

Clicked on 'Click for JS Prompt' button at (254, 287) on xpath=//li//child::button[text()='Click for JS Prompt']
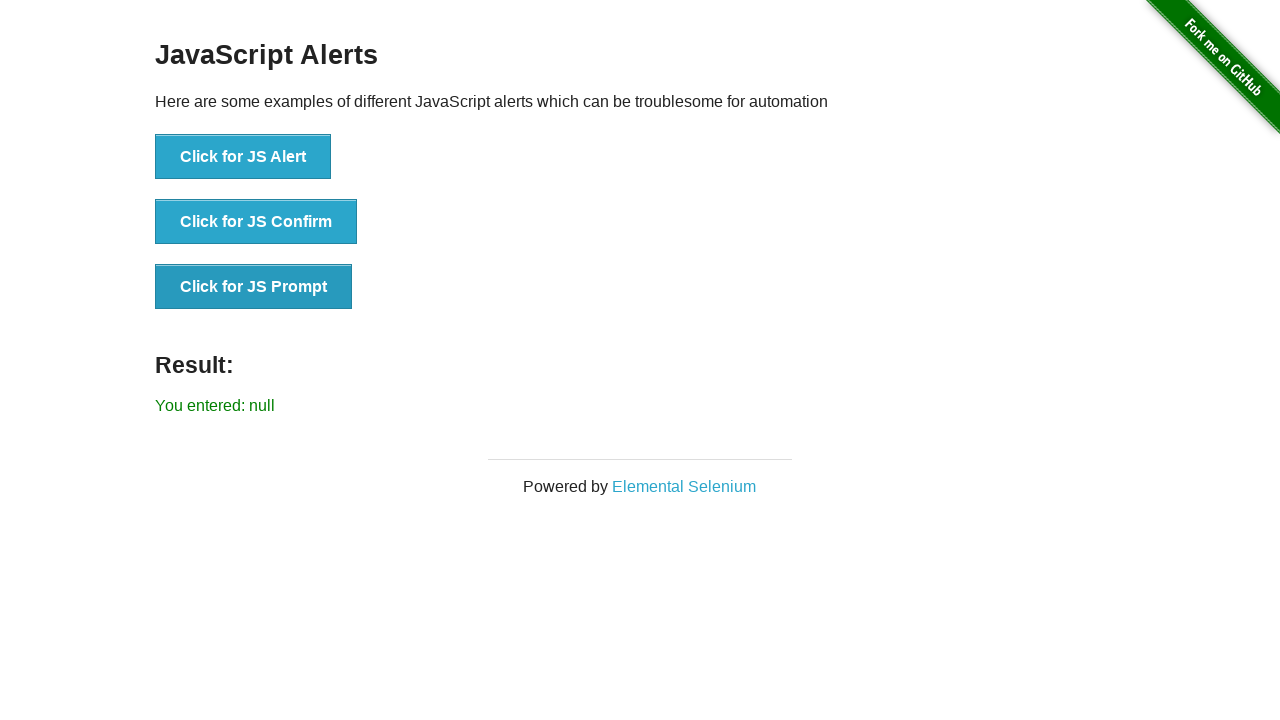

Set up dialog handler to accept with 'Test' input
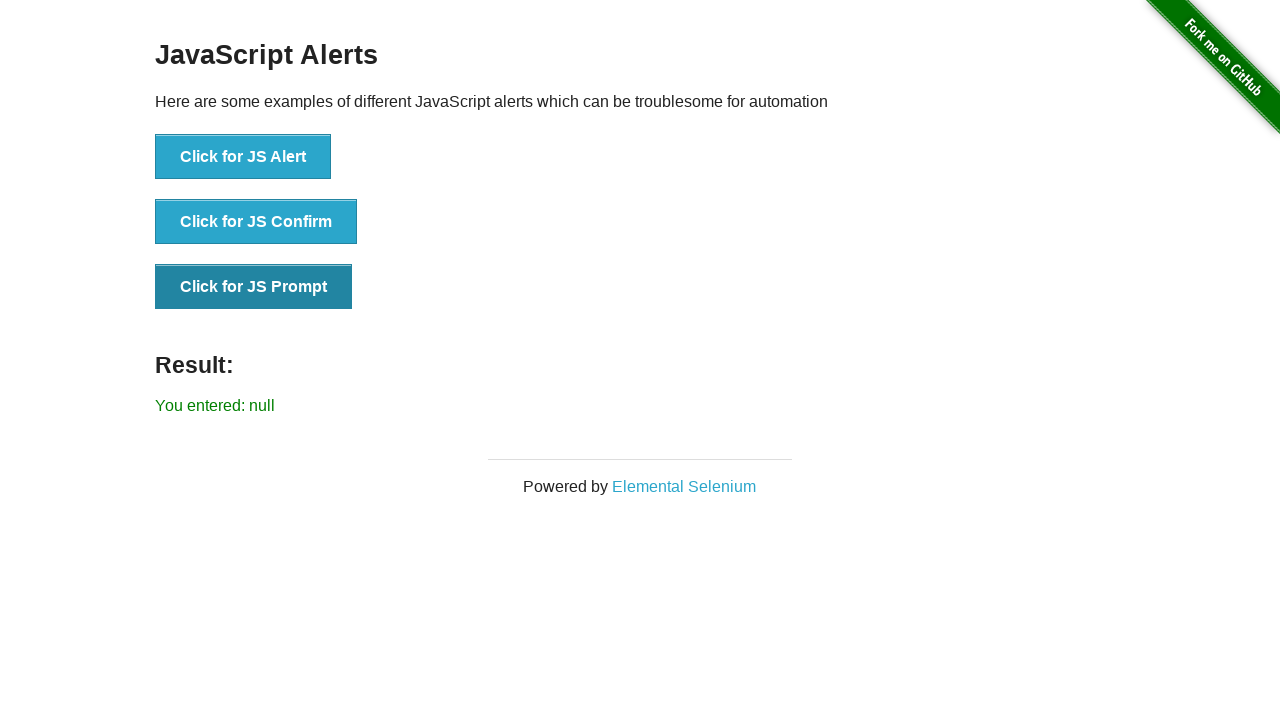

Clicked 'Click for JS Prompt' button to trigger dialog at (254, 287) on xpath=//li//child::button[text()='Click for JS Prompt']
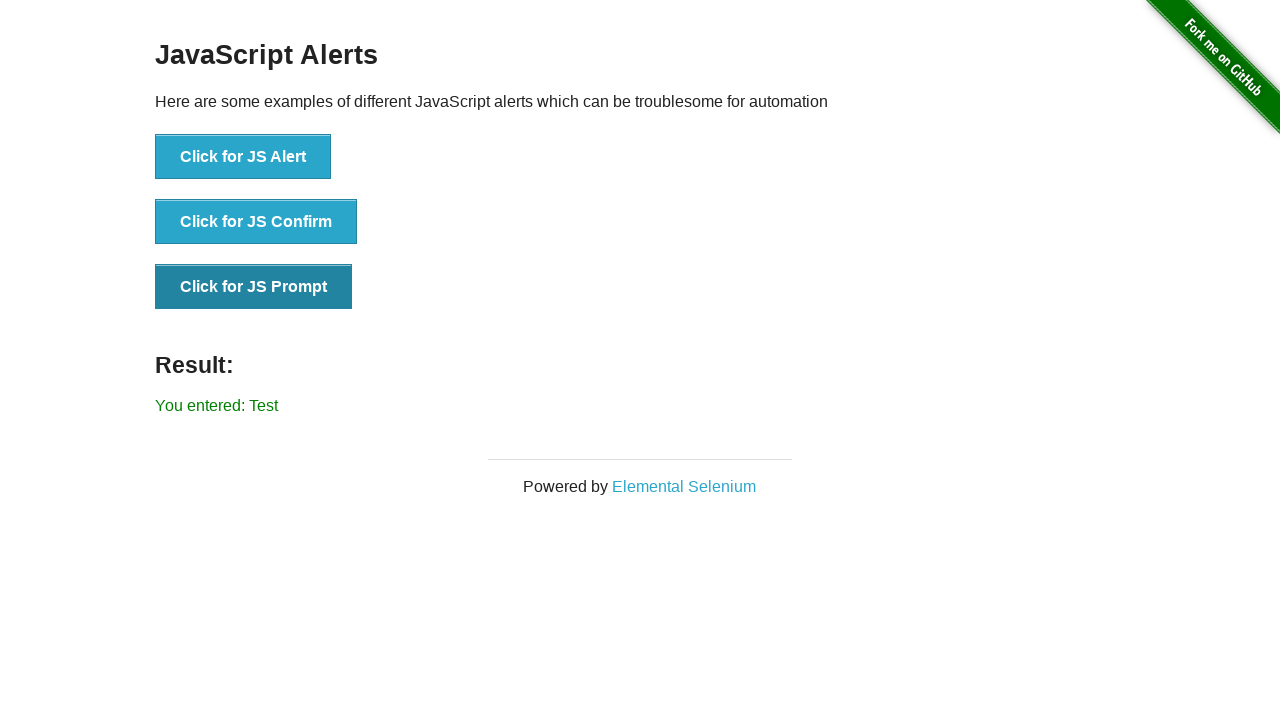

Located result element
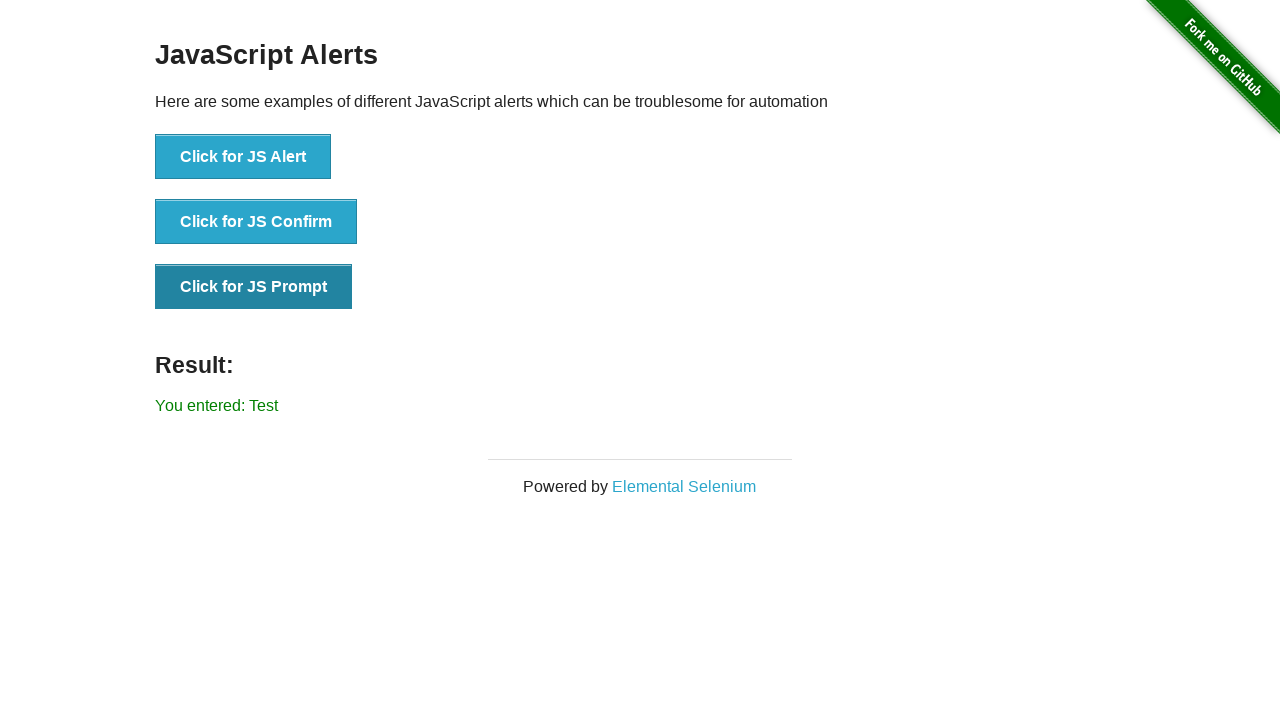

Retrieved result text content
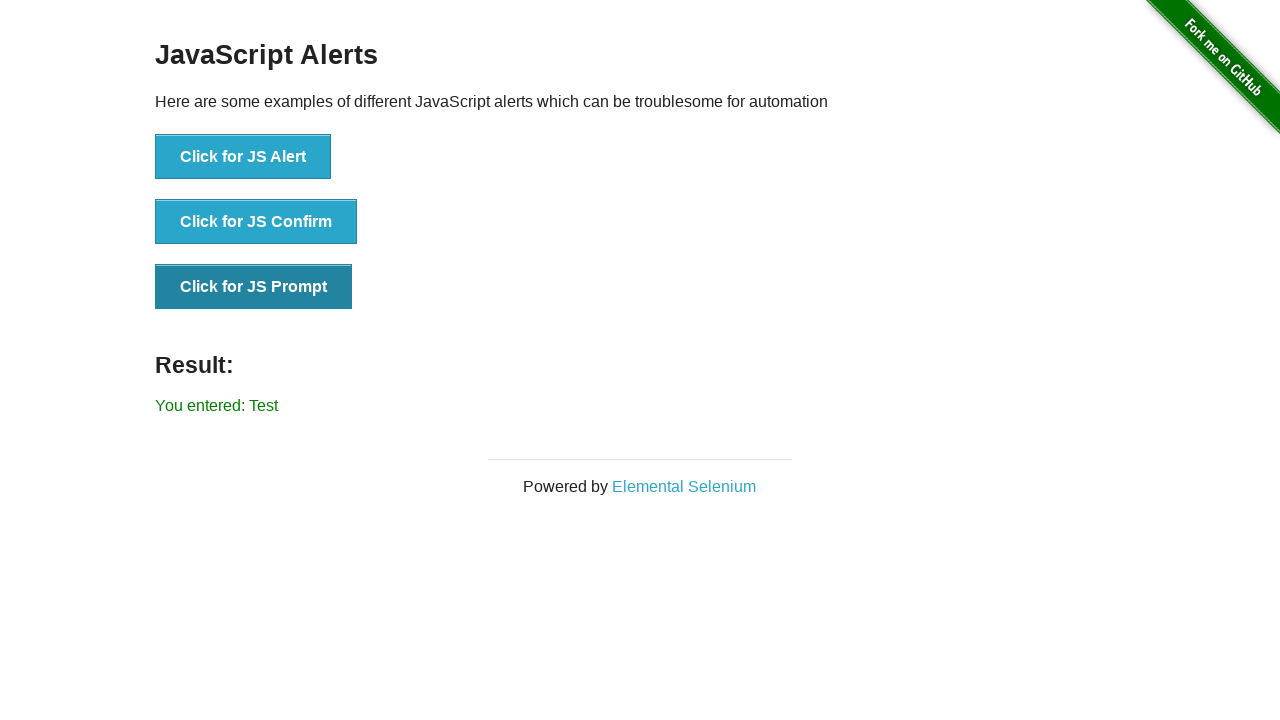

Verified result contains 'Test' - Correct Input
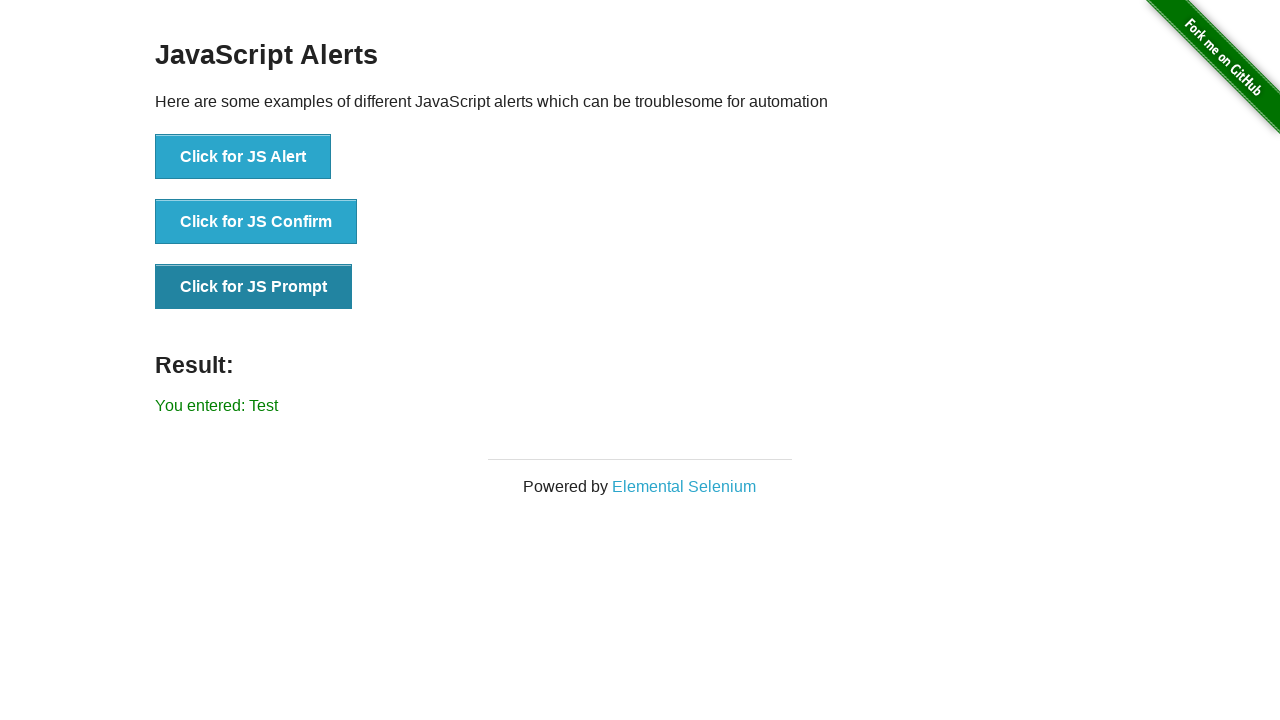

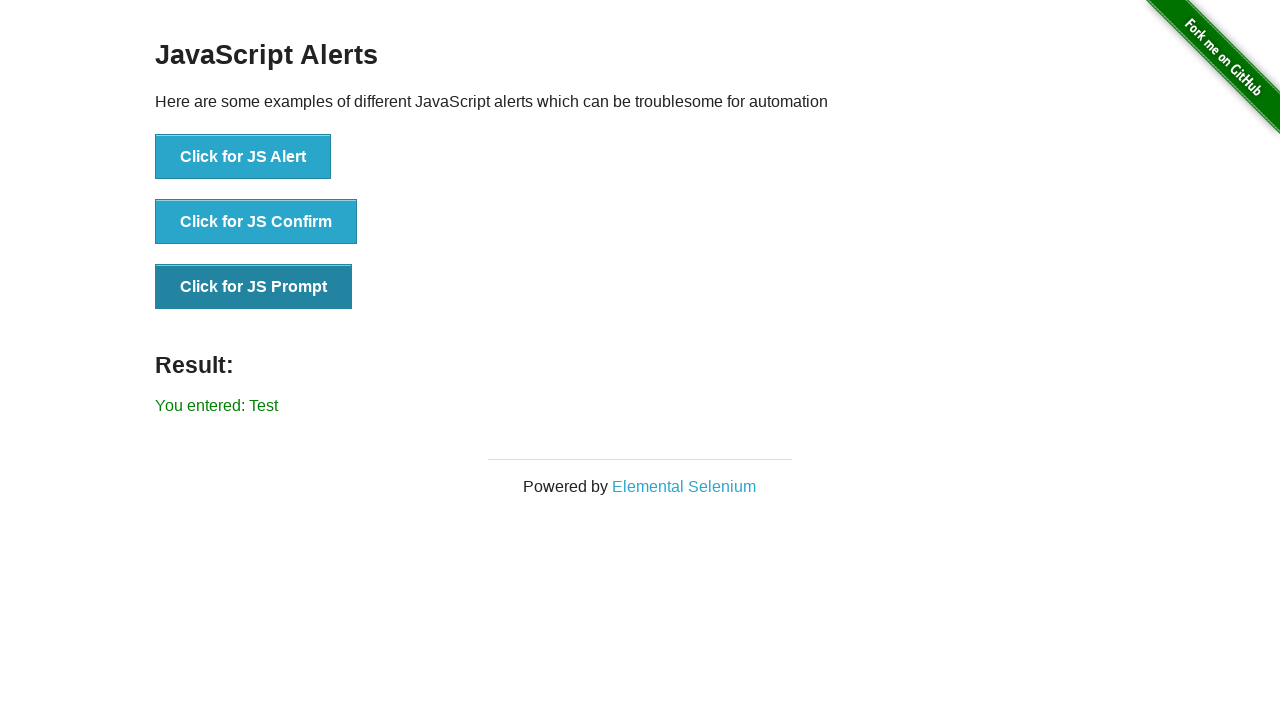